Tests enabling an input box by clicking the Enable button and verifying the input becomes enabled and a confirmation message appears

Starting URL: https://practice.cydeo.com/dynamic_controls

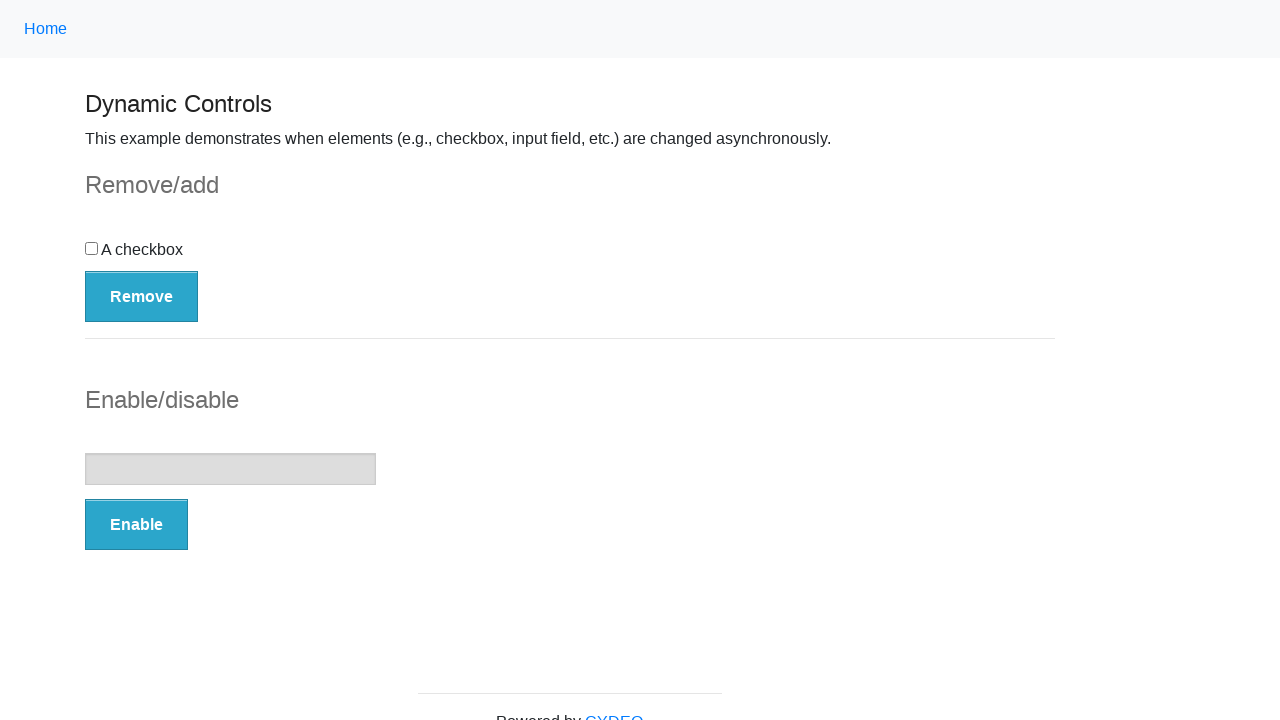

Clicked the Enable button at (136, 525) on button:has-text('Enable')
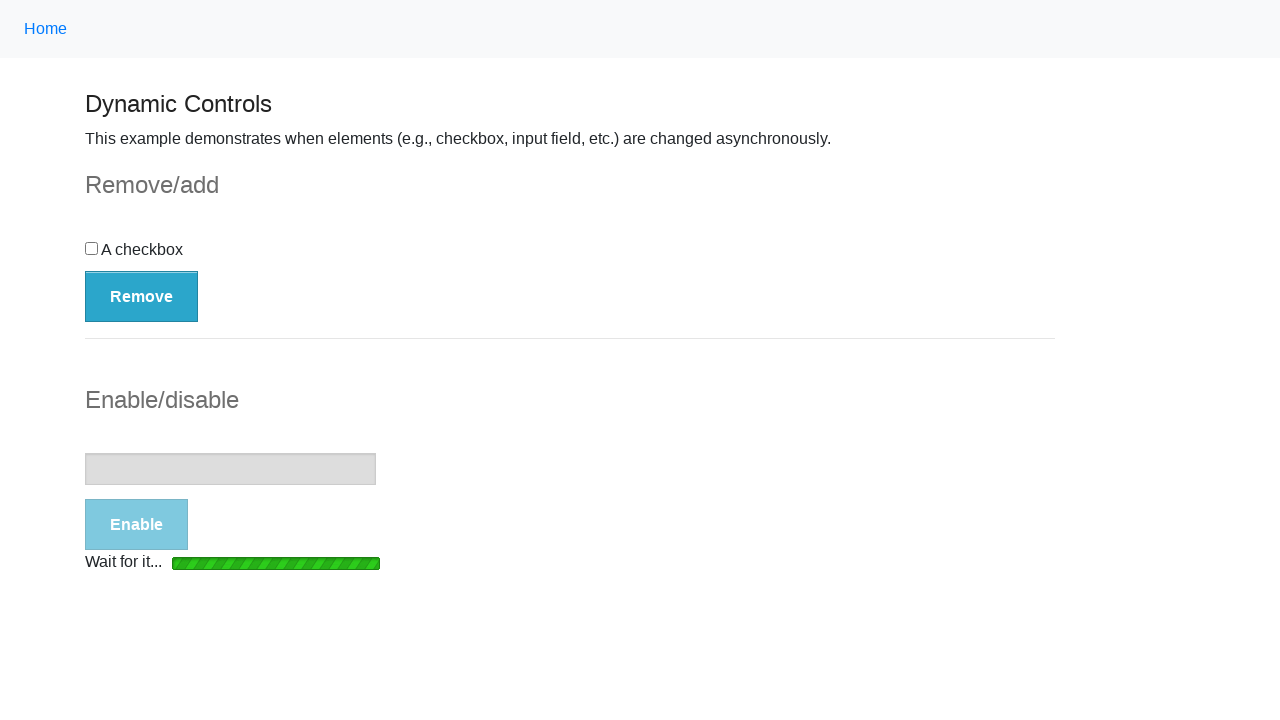

Loading bar disappeared
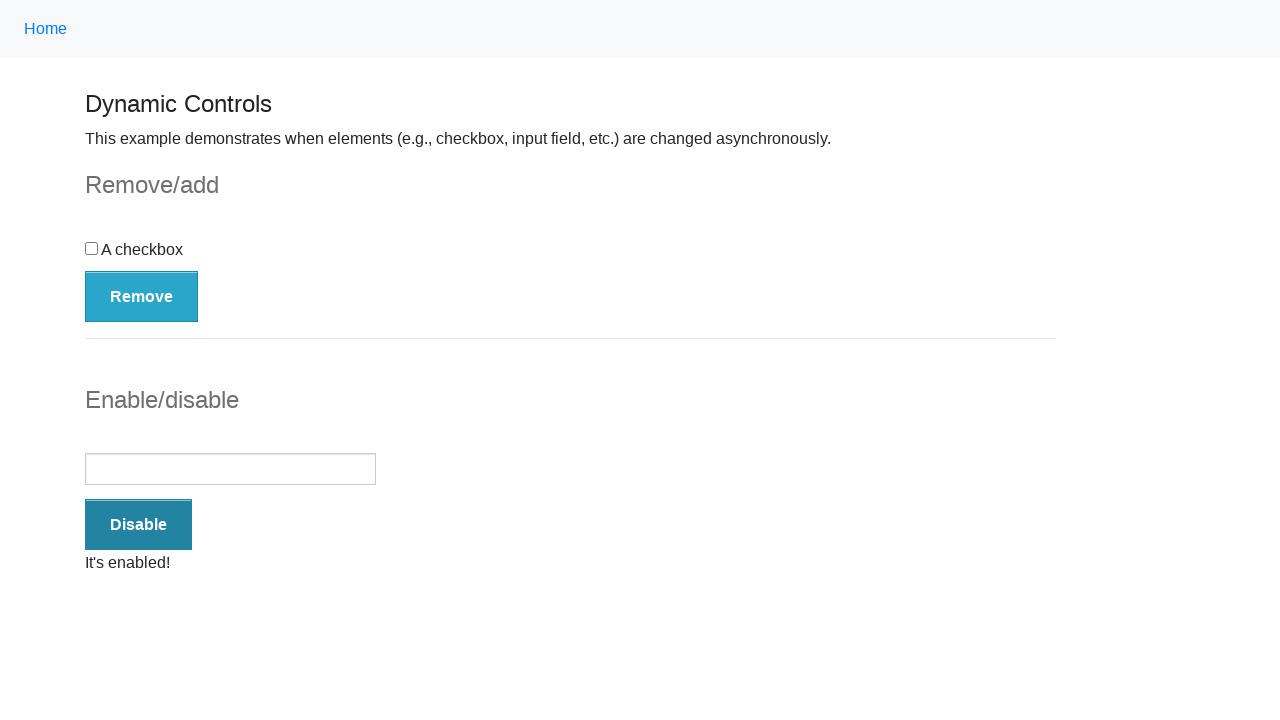

Verified input box is enabled
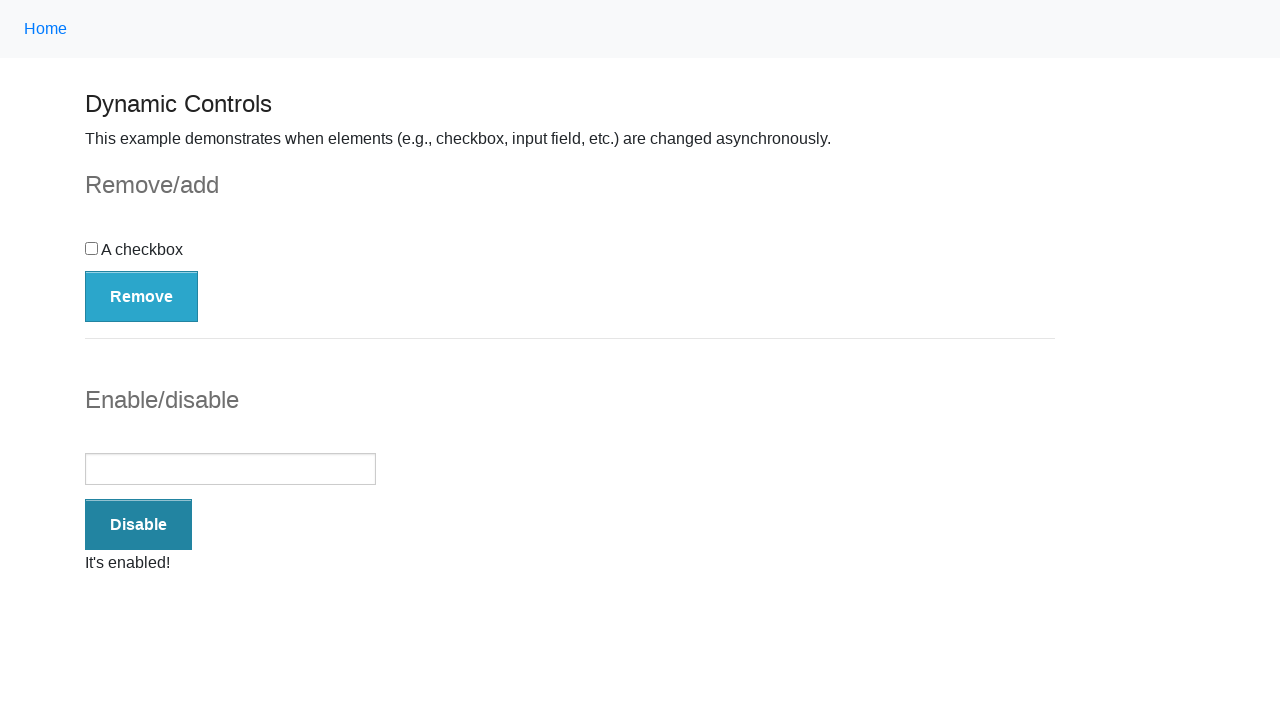

Verified confirmation message is visible
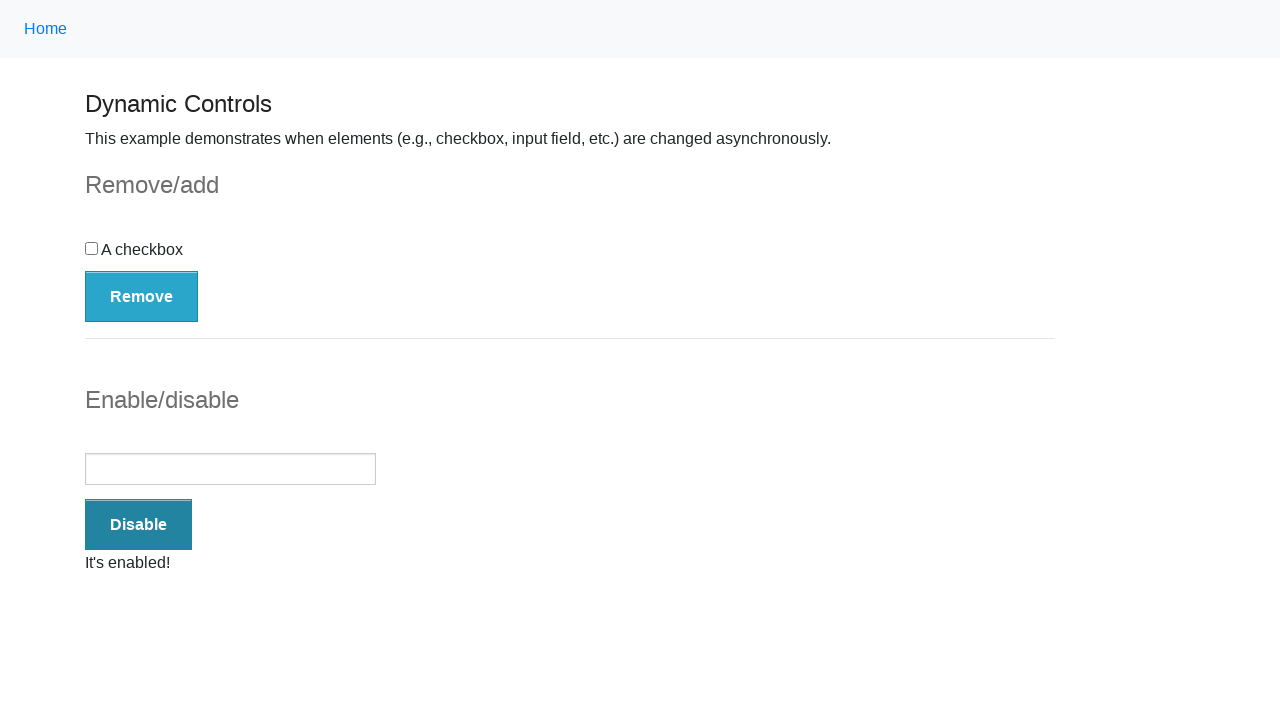

Verified confirmation message contains 'It's enabled!' text
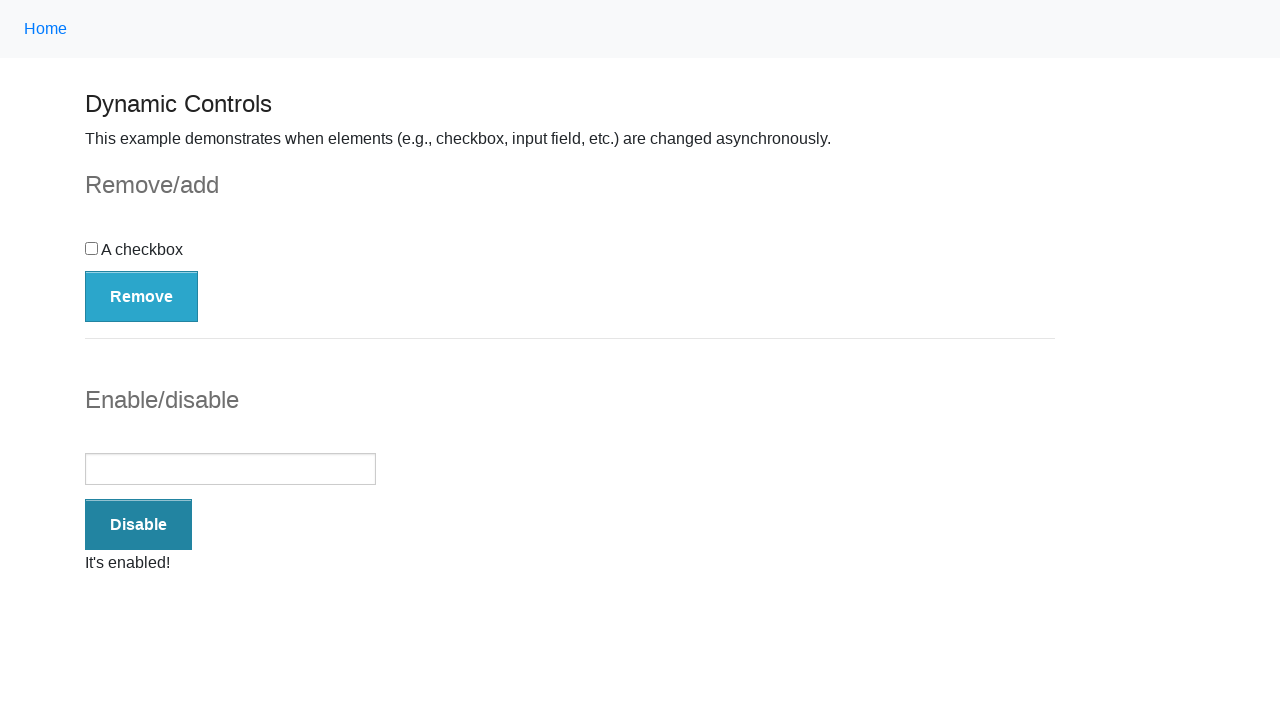

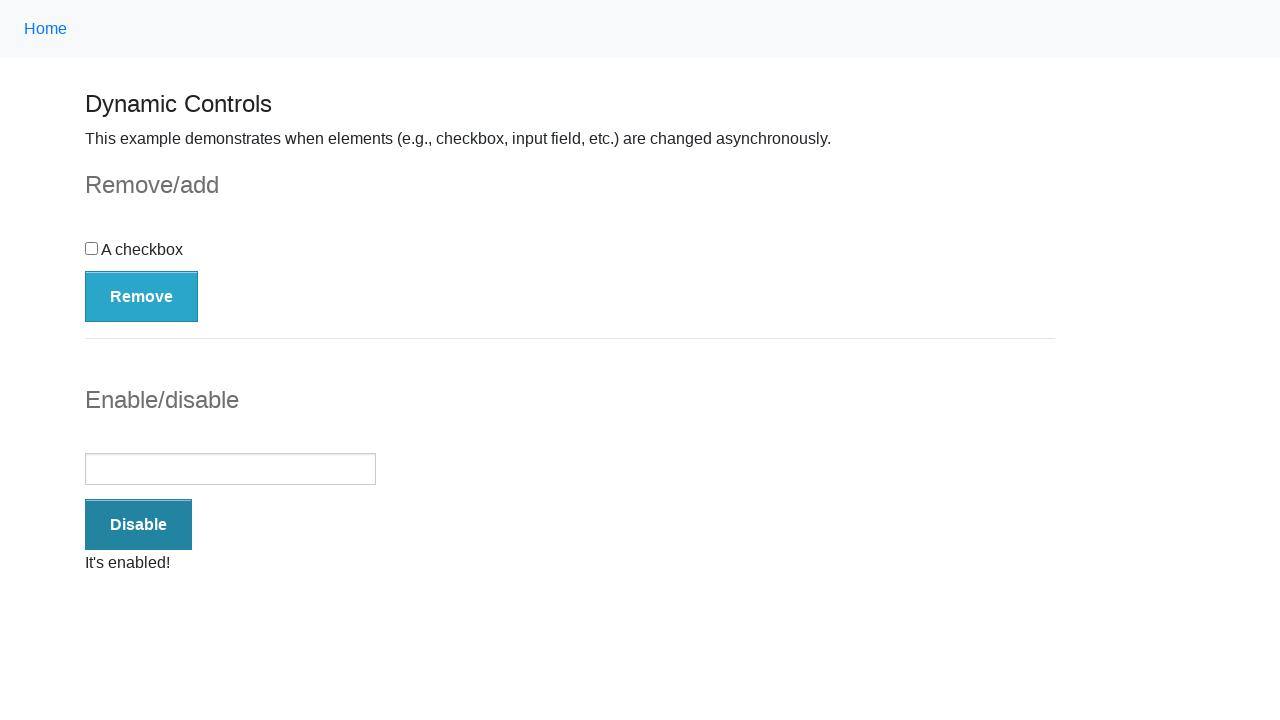